Tests Microsoft search functionality by searching for "Herman Xiao"

Starting URL: http://www.microsoft.com

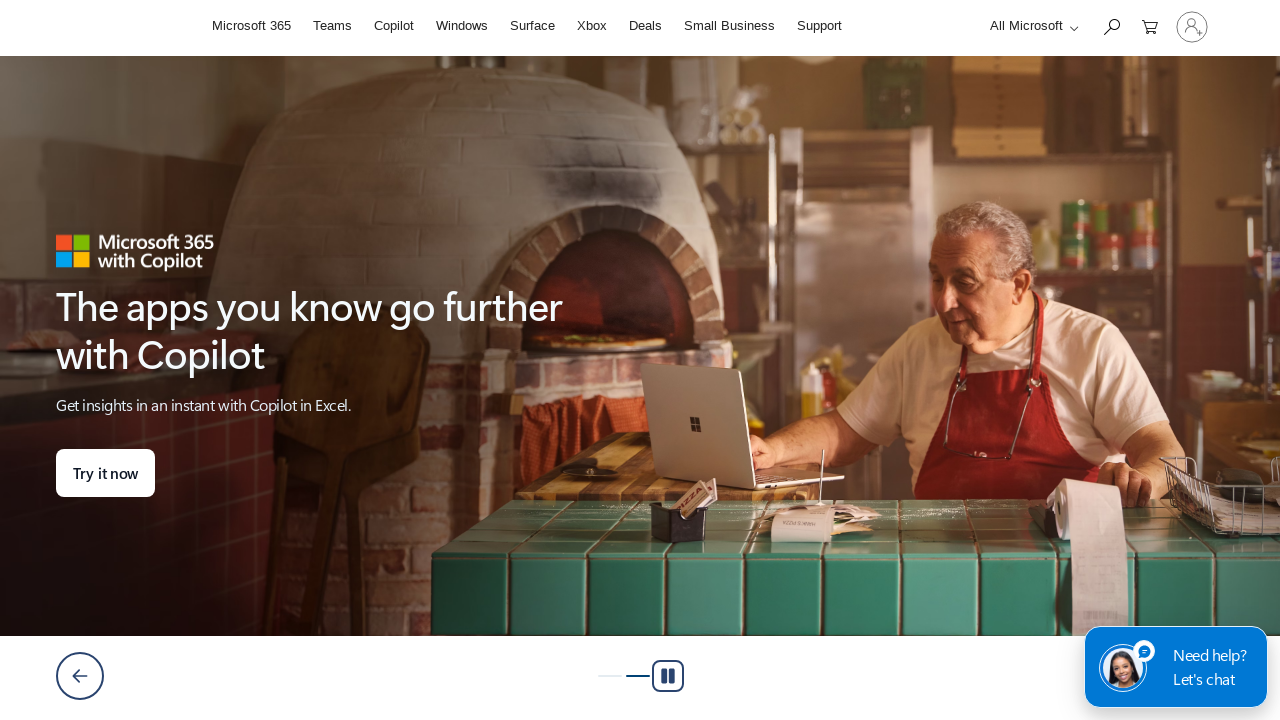

Clicked search icon to expand searchbox at (1111, 26) on #search
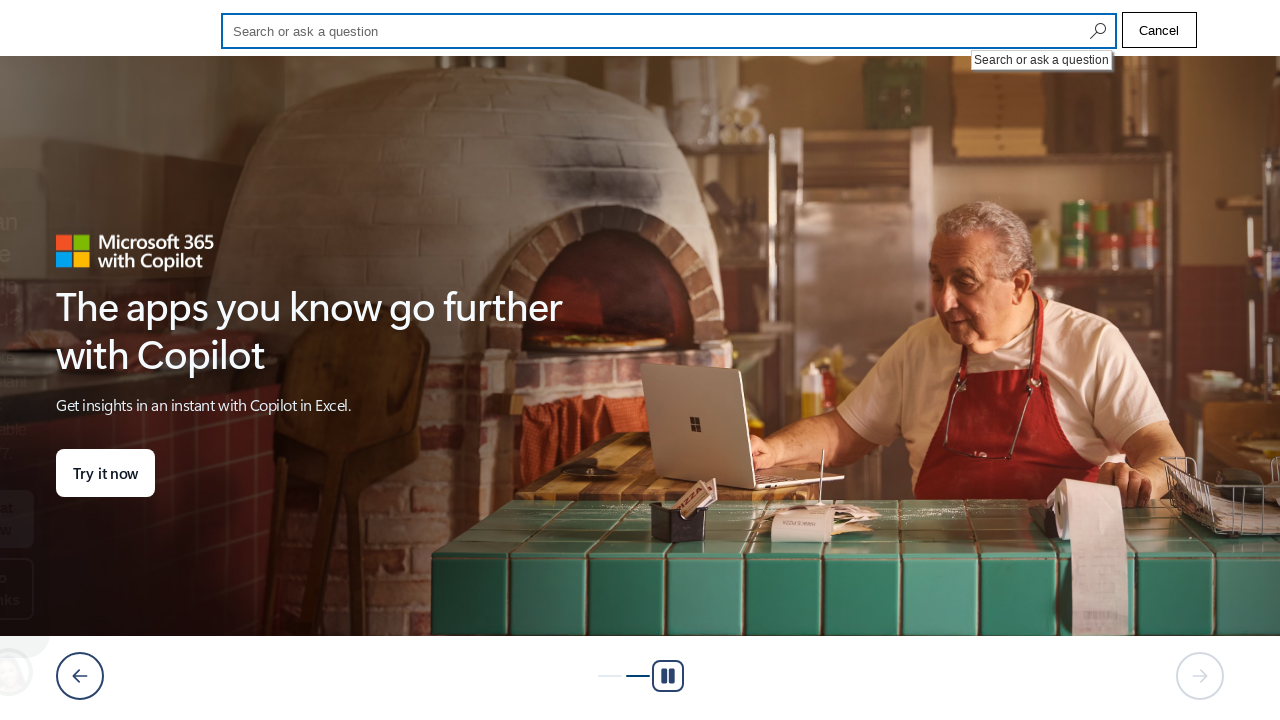

Typed 'Herman Xiao' in search field on #cli_shellHeaderSearchInput
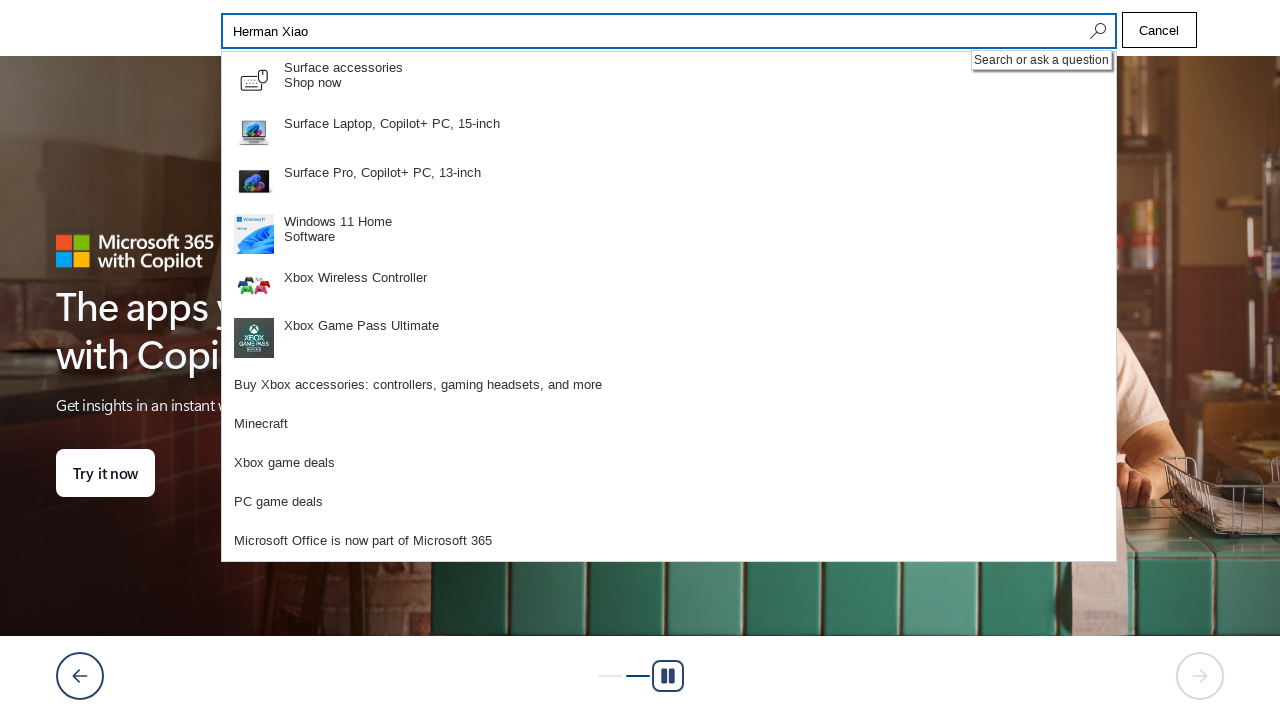

Clicked search button to execute search for Herman Xiao at (1096, 31) on #search
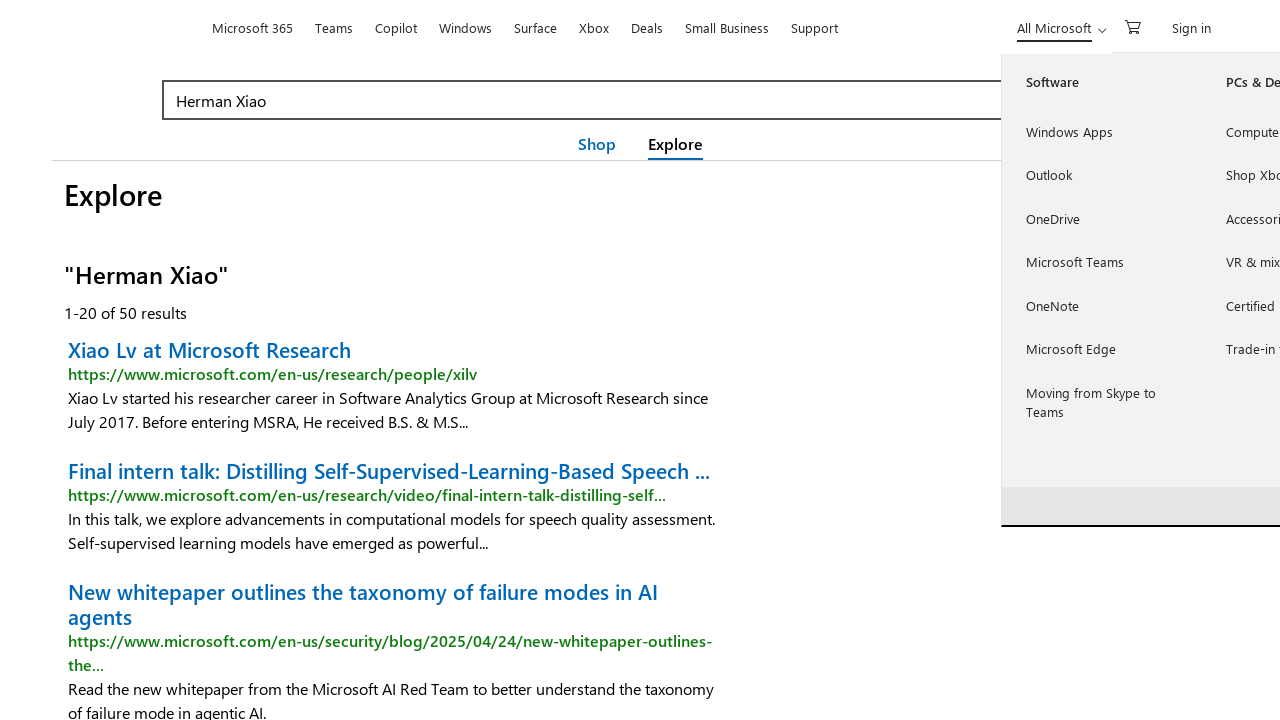

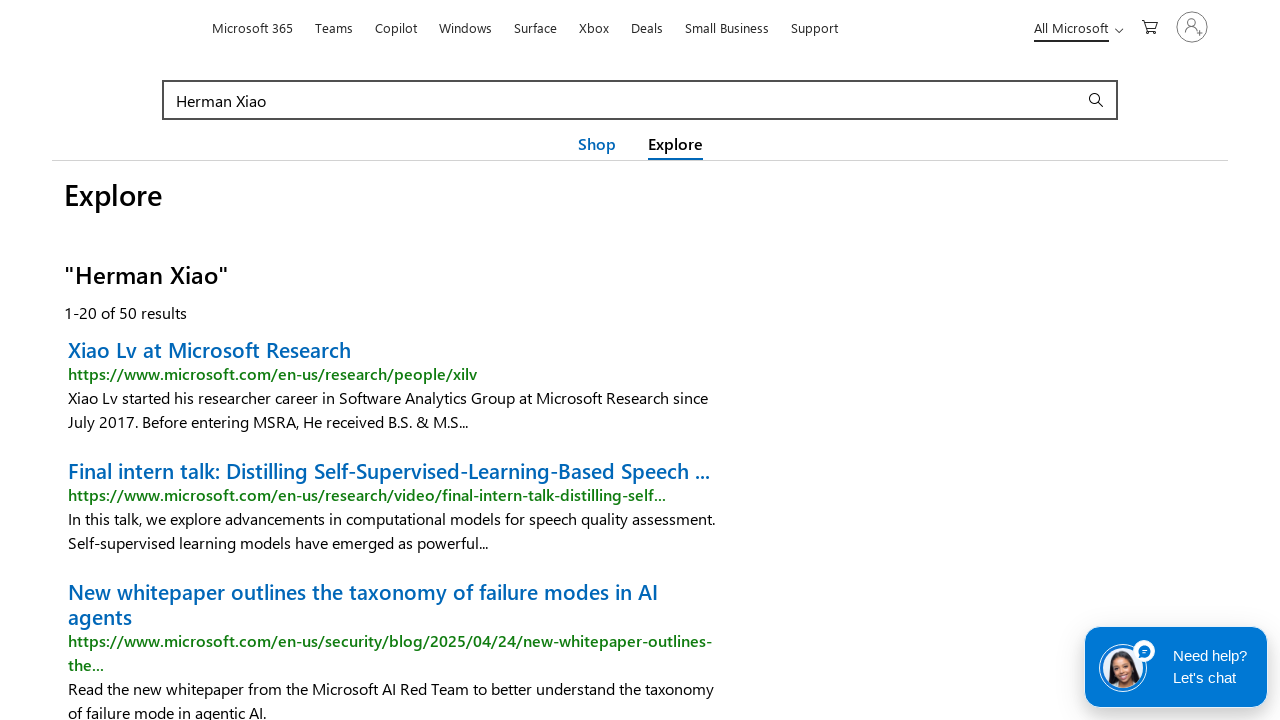